Tests a text box form by filling out full name, email, current address, and permanent address fields, then submitting the form and verifying the submitted values are displayed correctly.

Starting URL: https://demoqa.com/text-box

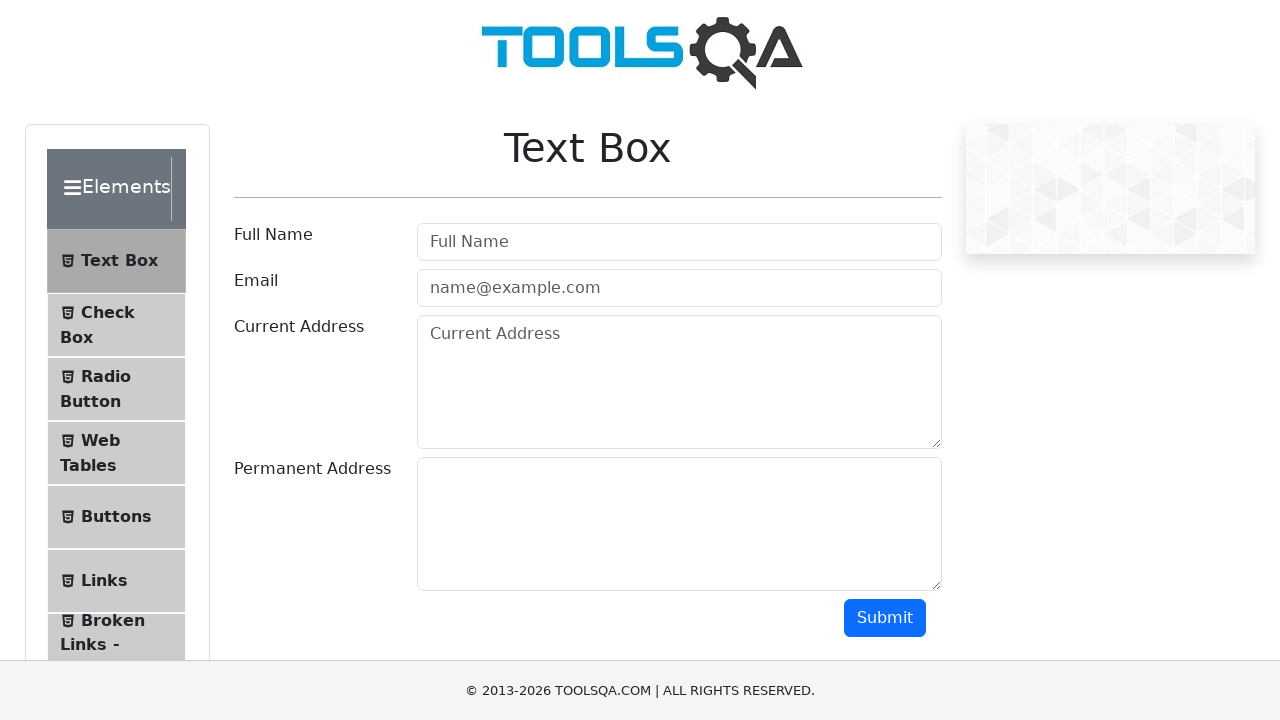

Filled Full Name field with 'Angel Hackerman' on //*[@id='userName']
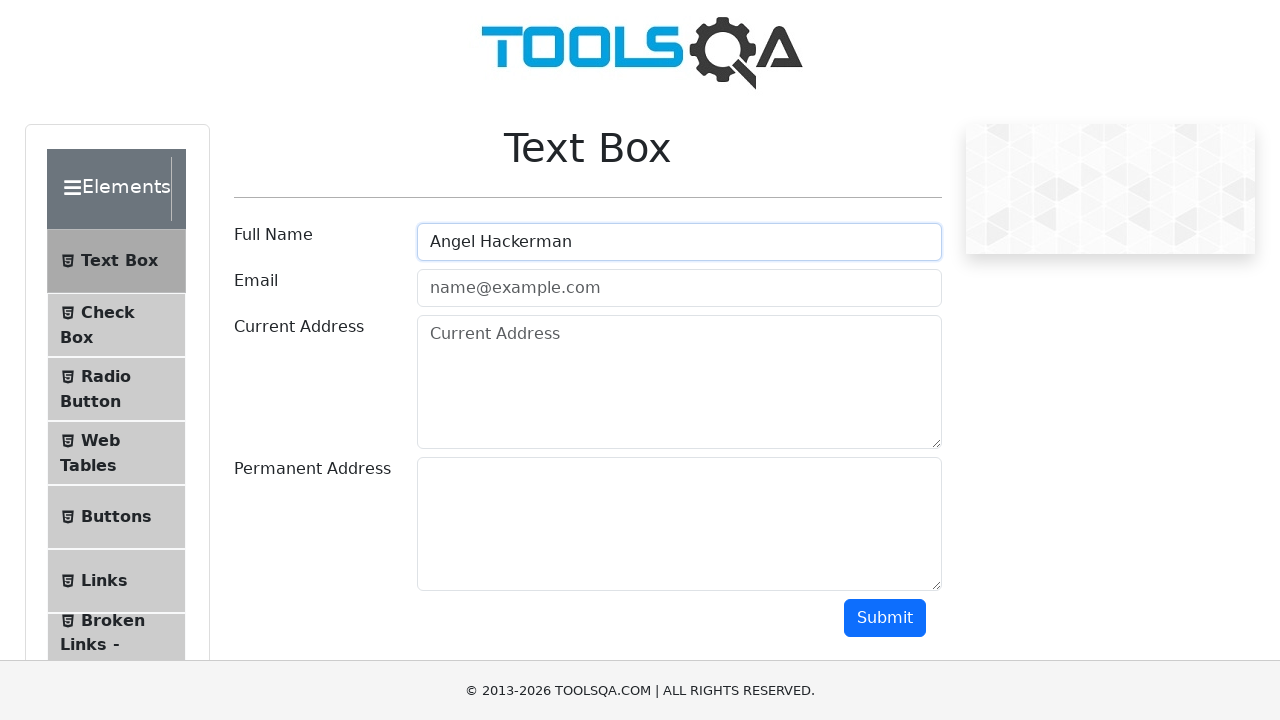

Filled Email field with 'Angel@test.com' on //*[@id='userEmail']
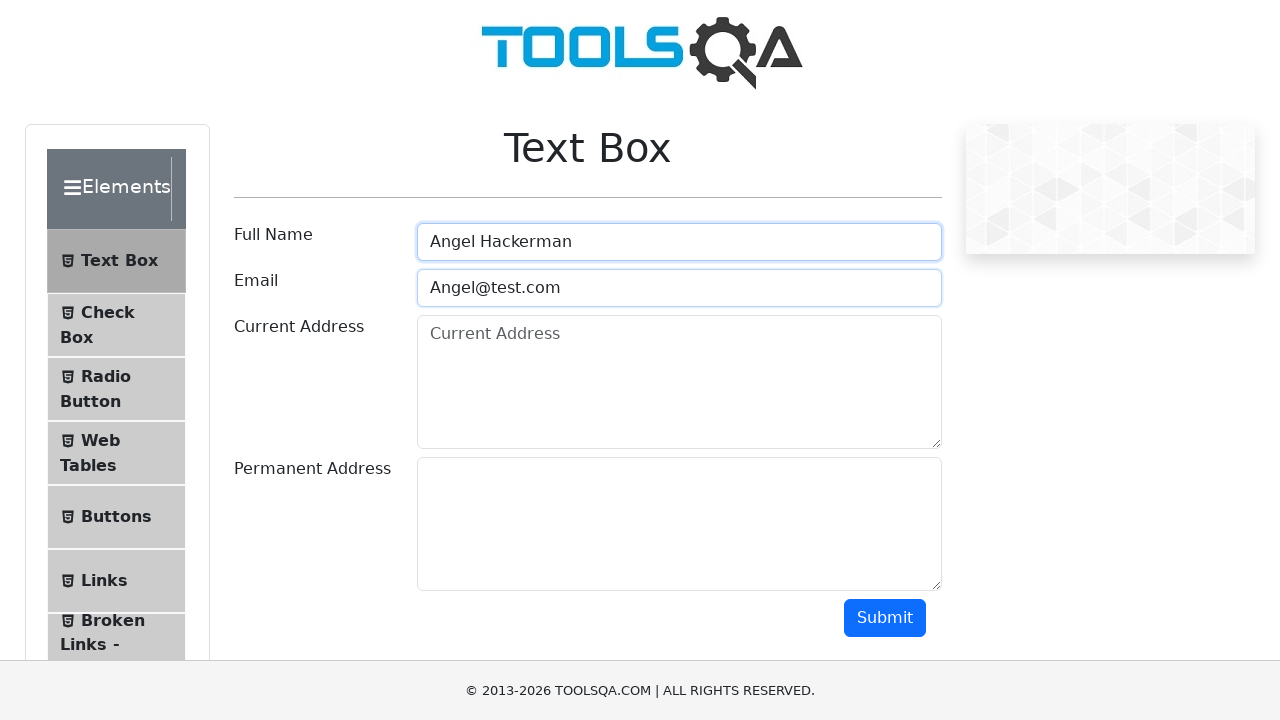

Filled Current Address field with '123 Street' on //*[@id='currentAddress']
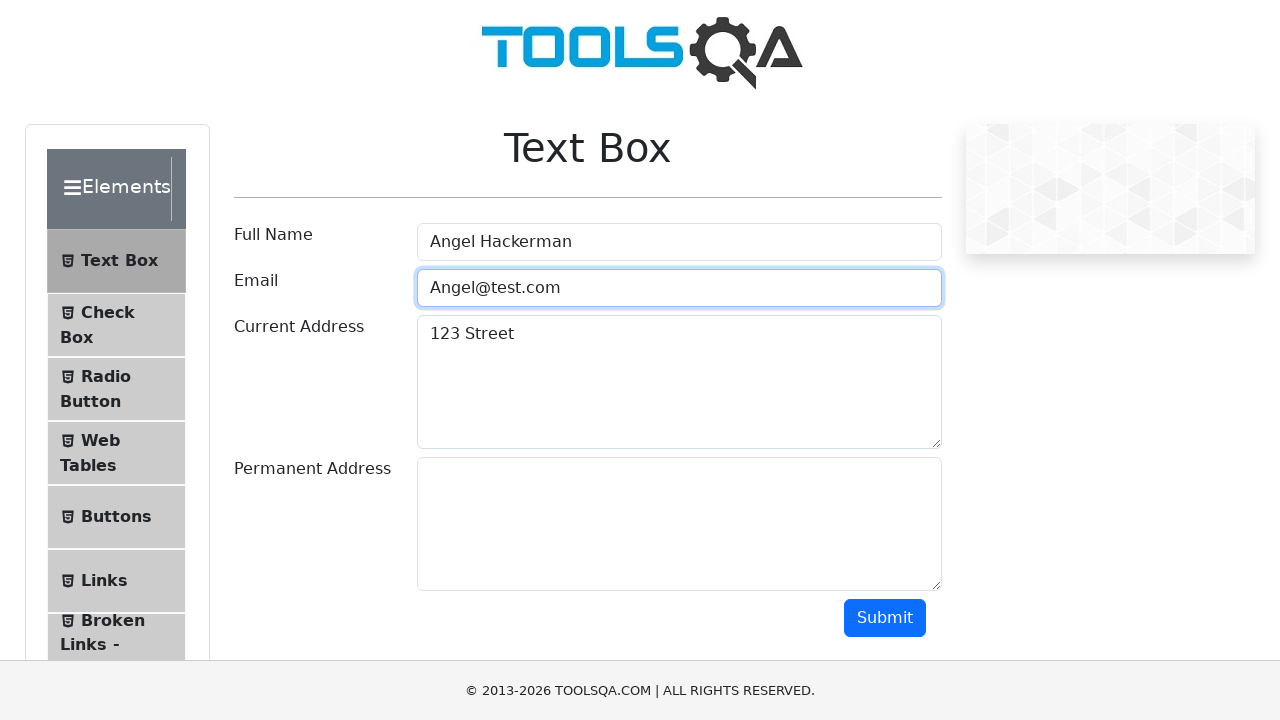

Filled Permanent Address field with 'Main Road 130' on //*[@id='permanentAddress']
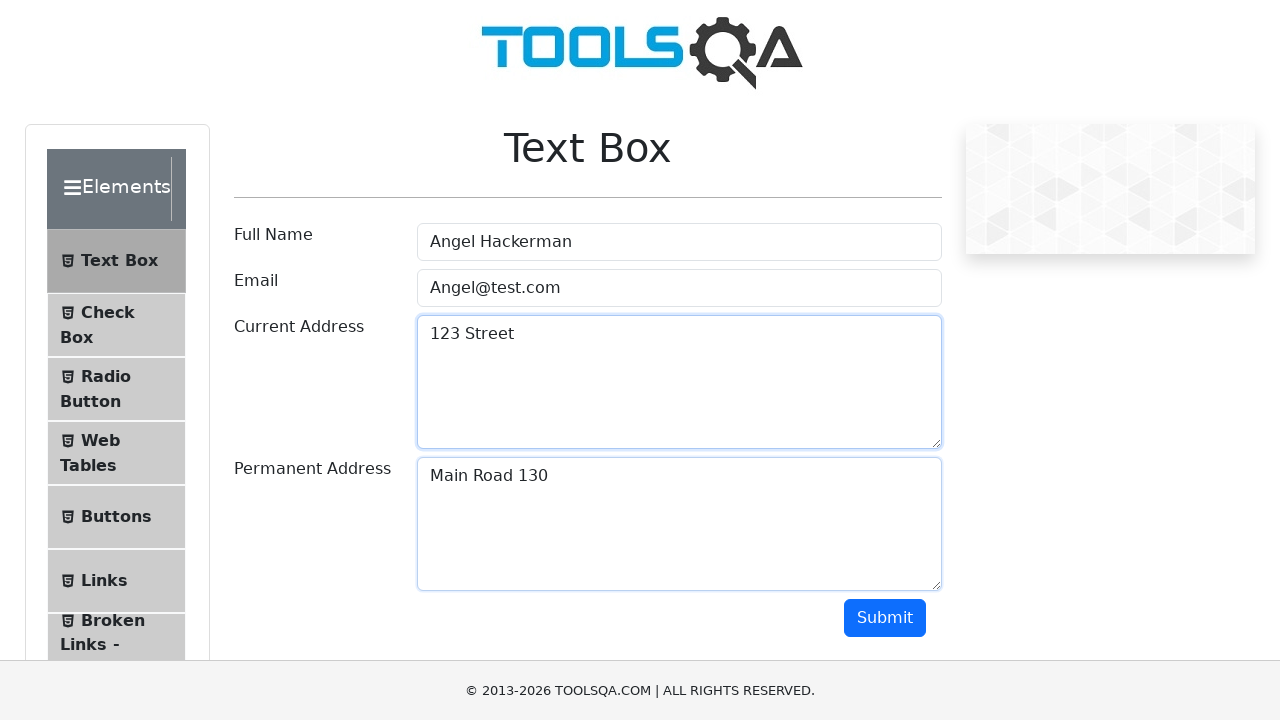

Clicked Submit button to submit the form at (885, 618) on xpath=//*[@id='submit']
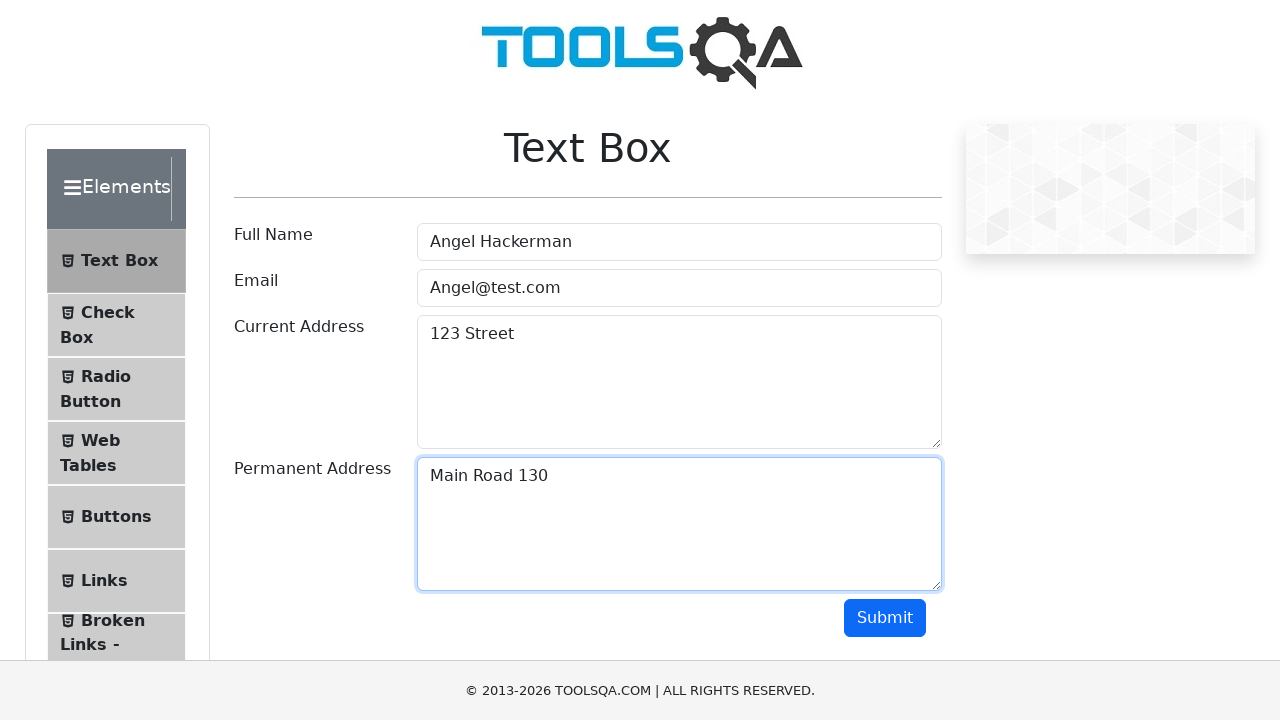

Form submission output loaded and name field appeared
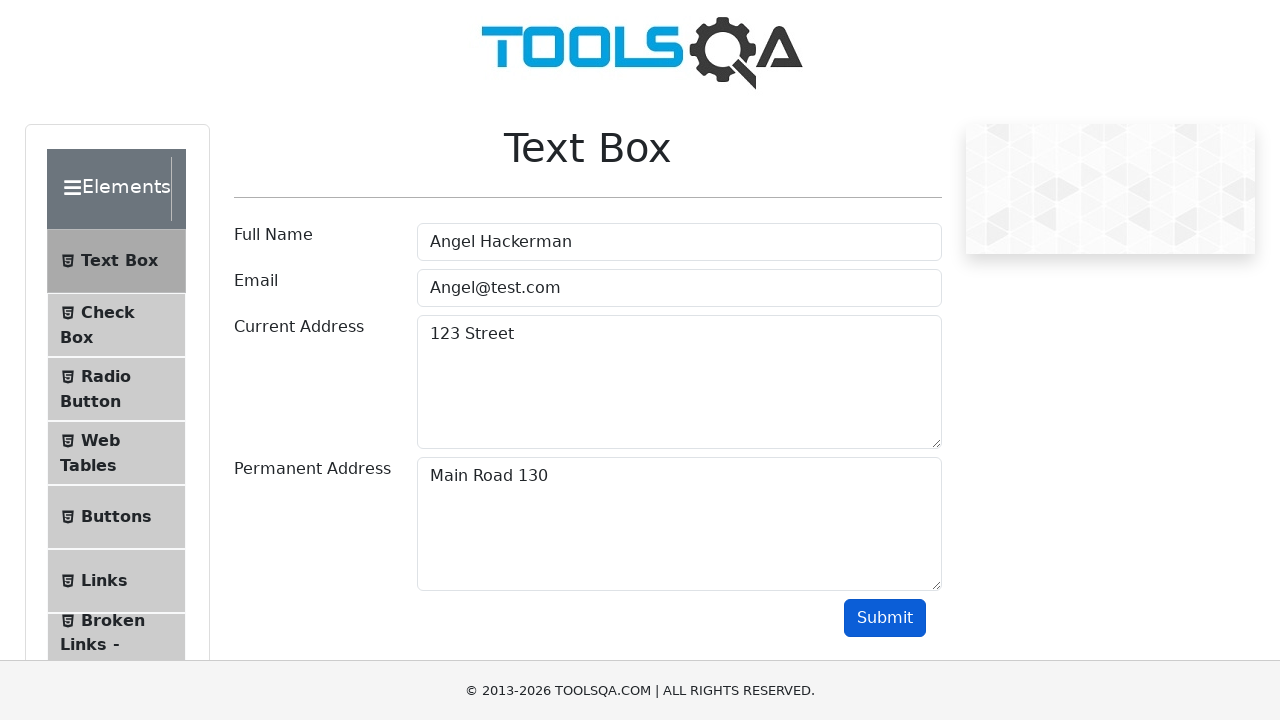

Retrieved submitted name text: Name:Angel Hackerman
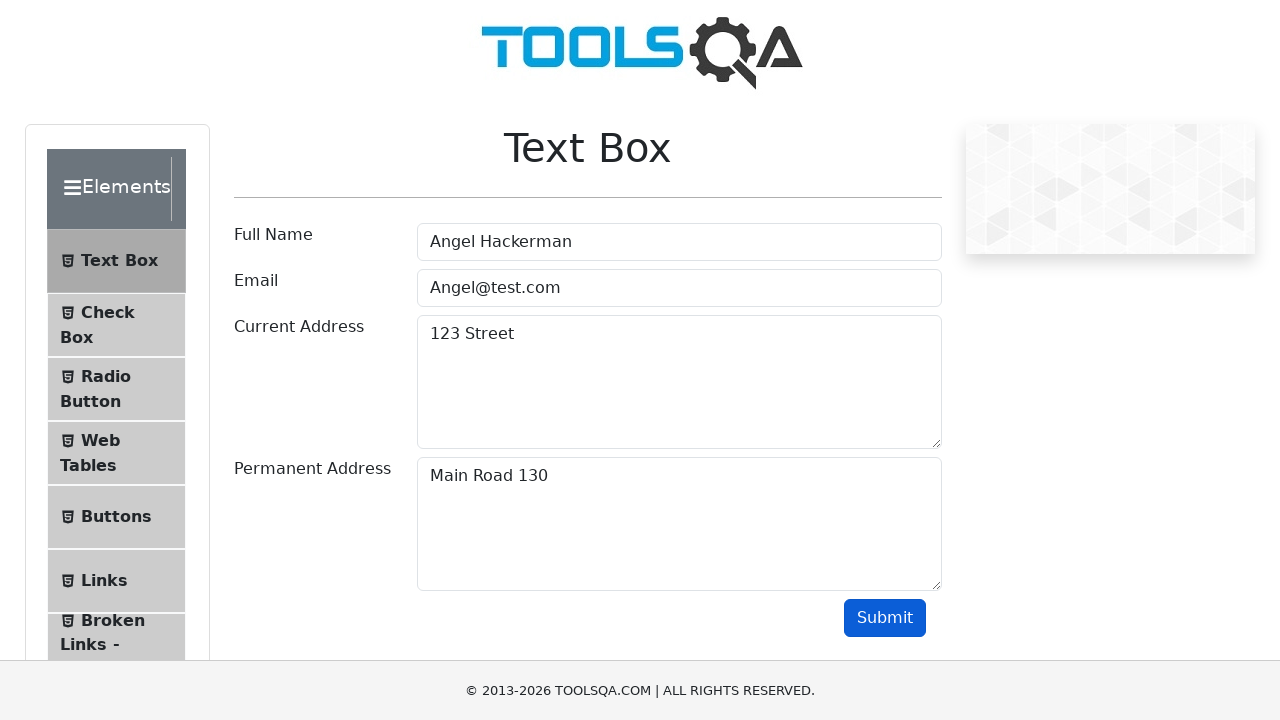

Retrieved submitted email text: Email:Angel@test.com
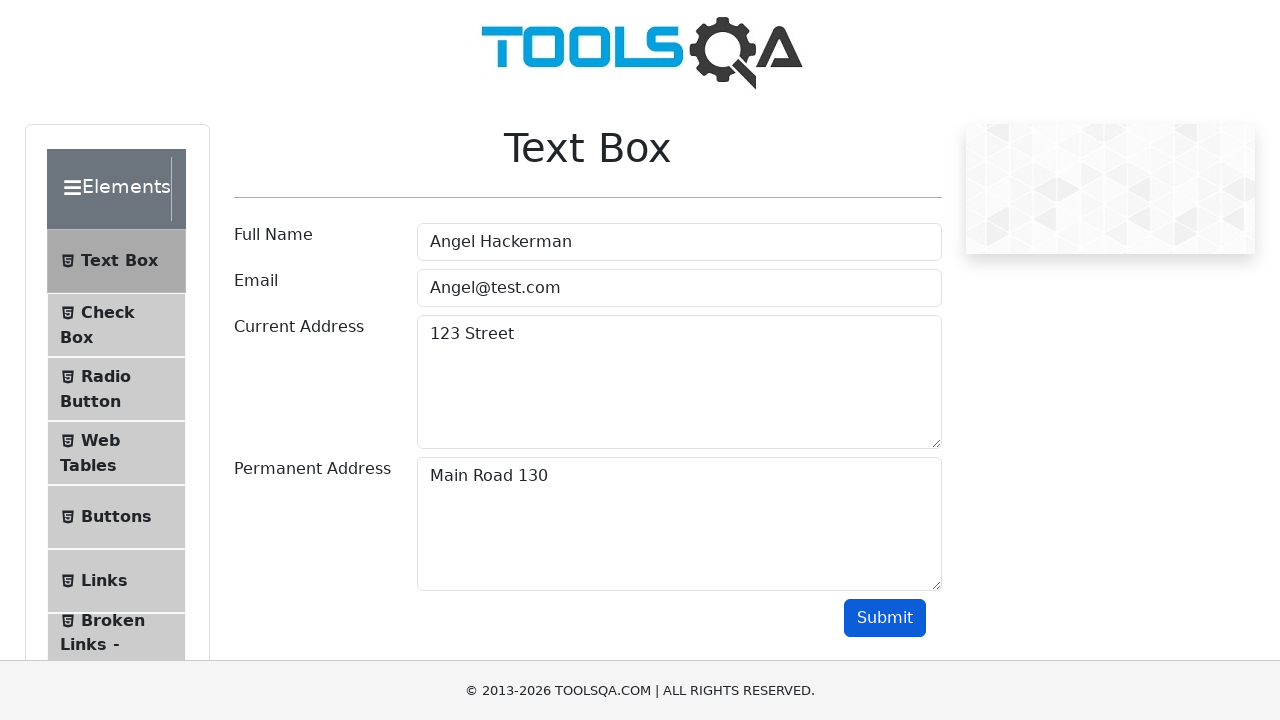

Retrieved submitted current address text: Current Address :123 Street 
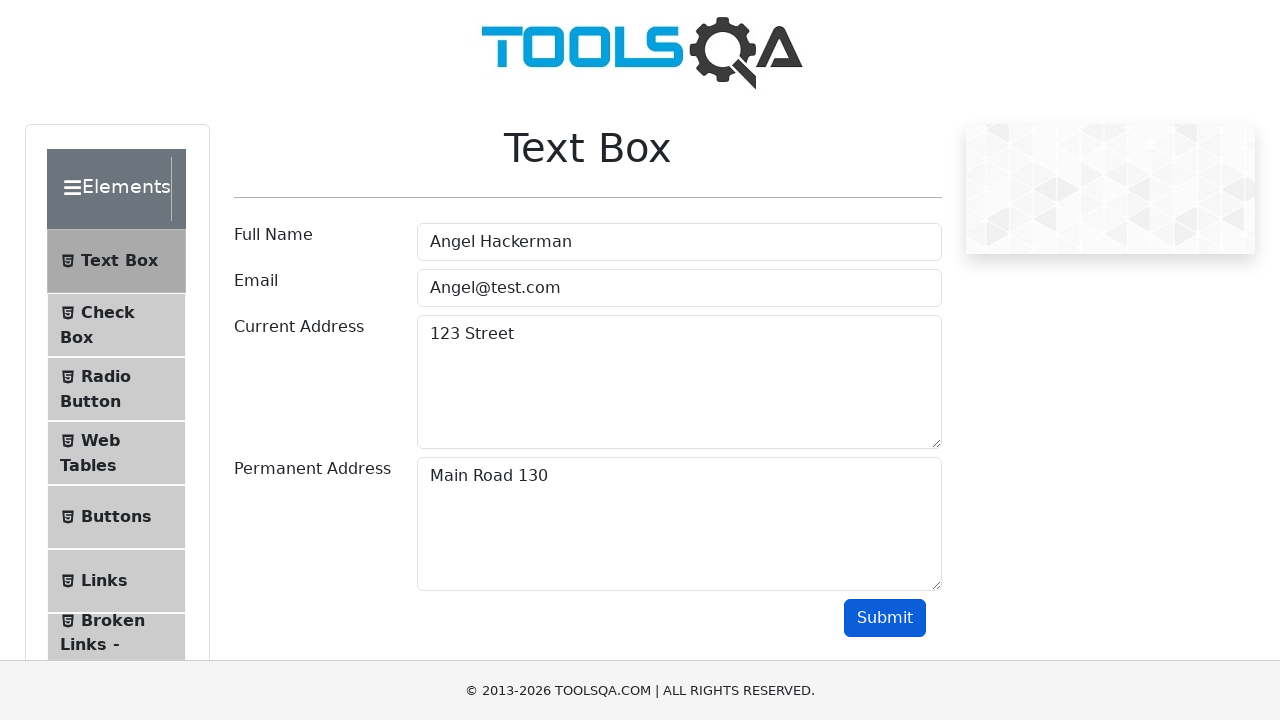

Retrieved submitted permanent address text: Permananet Address :Main Road 130
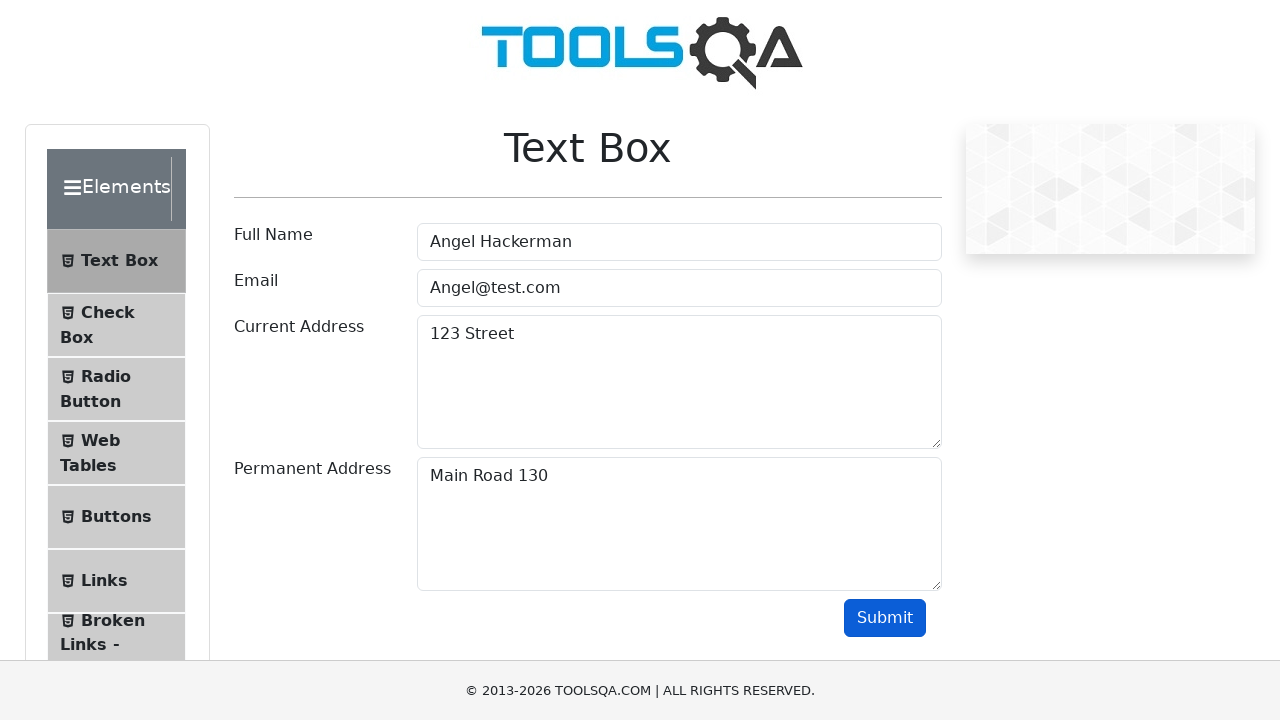

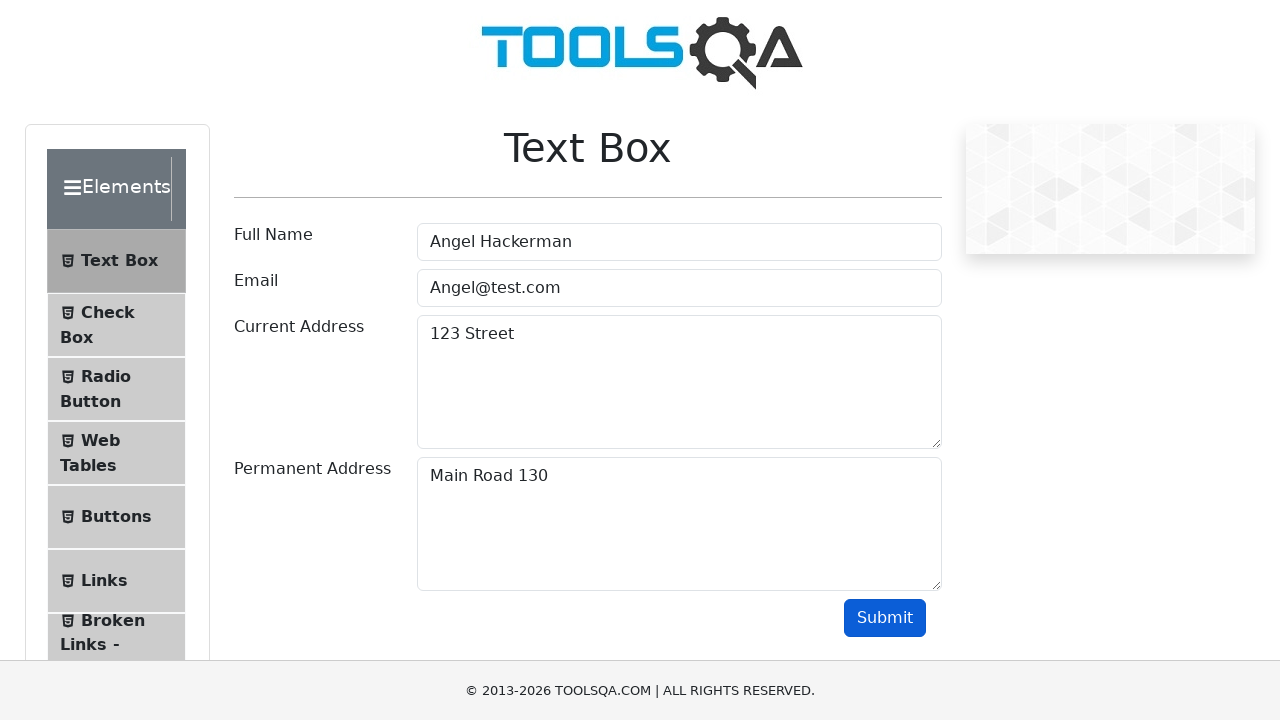